Tests click-and-hold mouse interaction by pressing and holding on a circle element, waiting briefly, then releasing the mouse button.

Starting URL: https://www.kirupa.com/html5/press_and_hold.htm

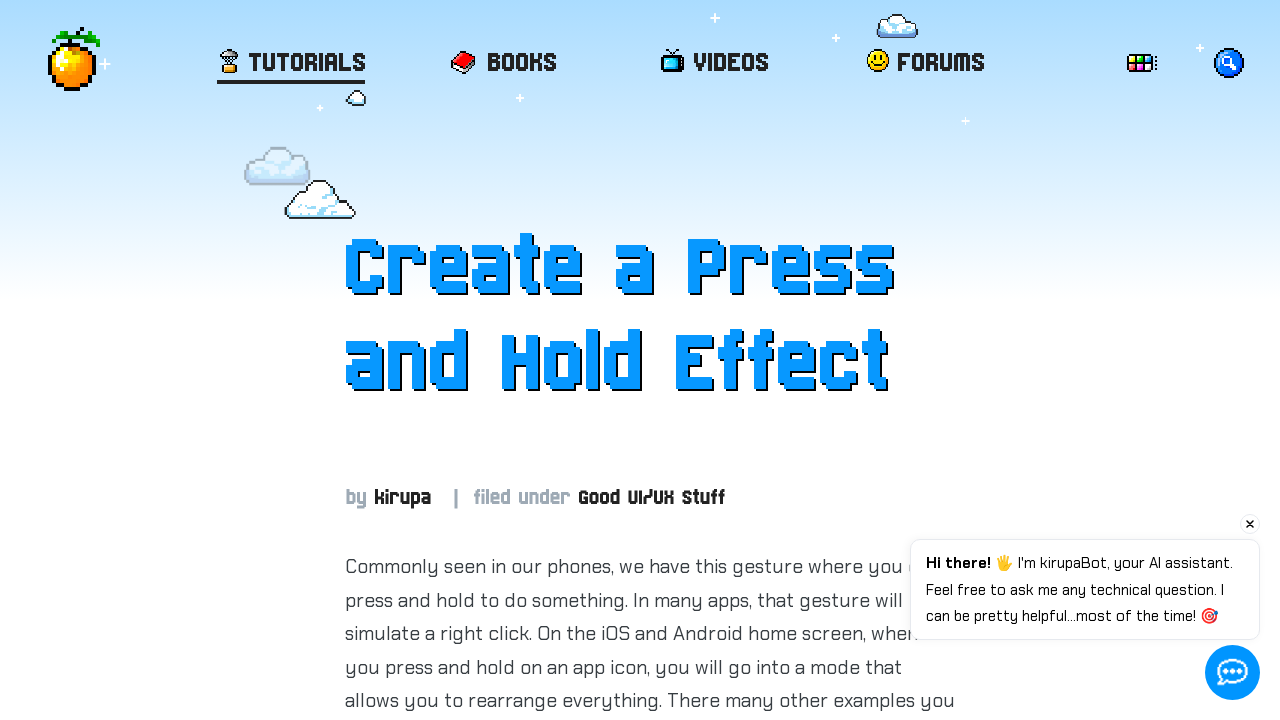

Located the circle element with ID 'item'
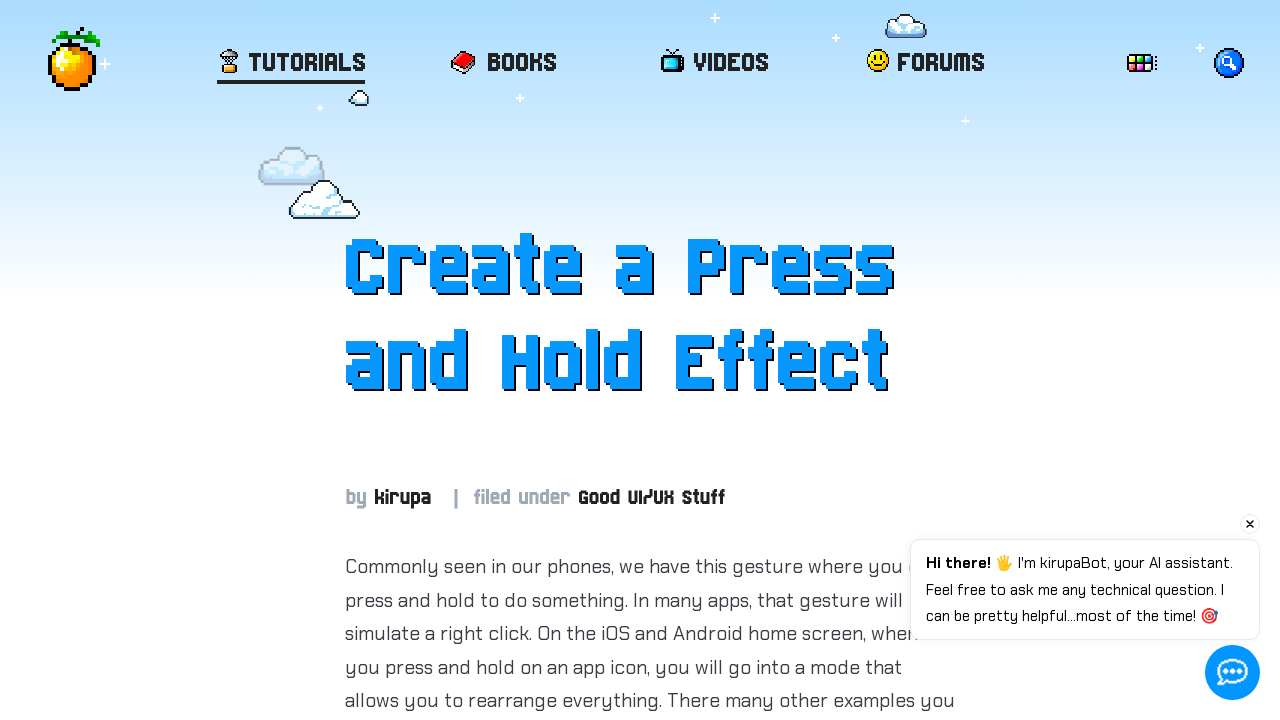

Circle element became visible
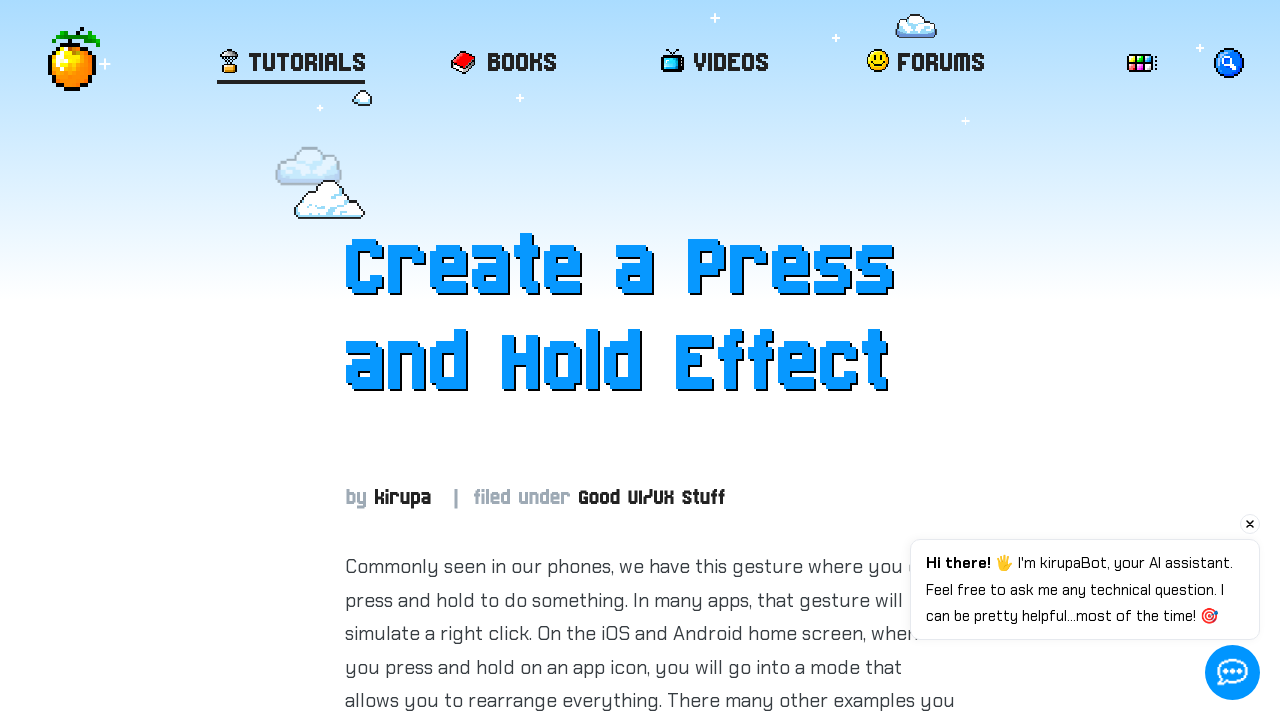

Hovered over the circle element at (650, 361) on #item
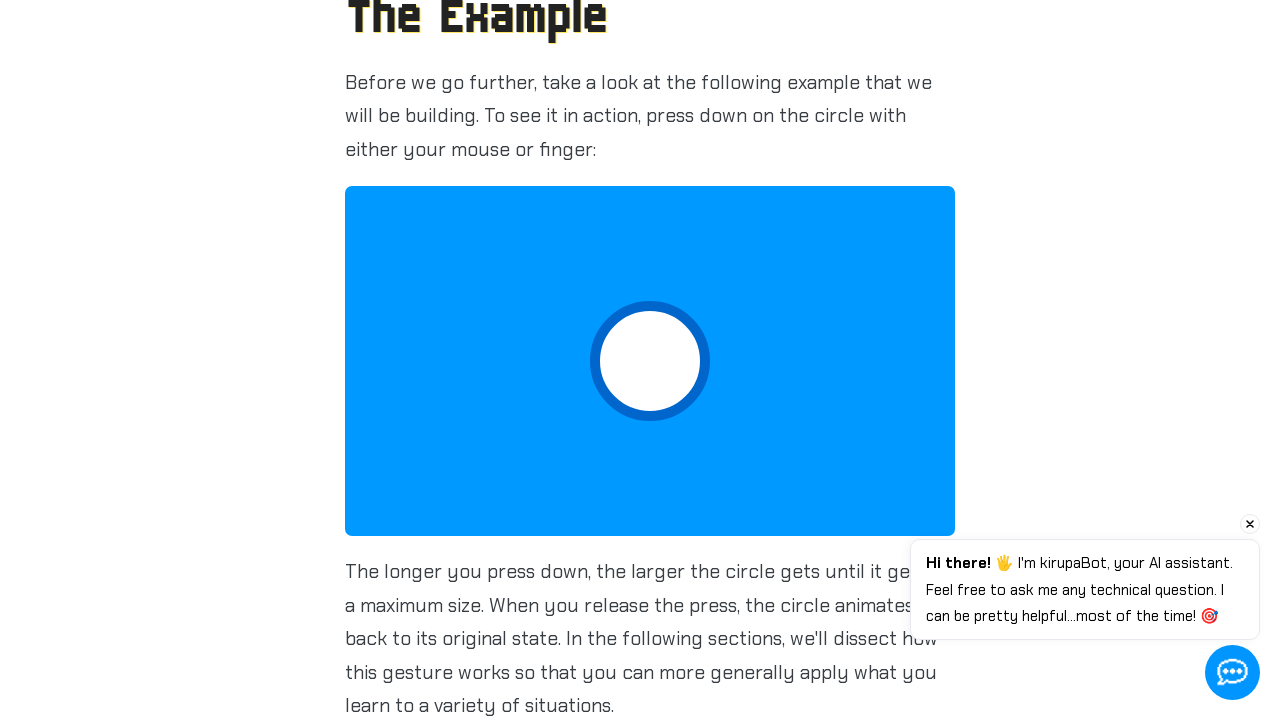

Pressed down mouse button on the circle element at (650, 361)
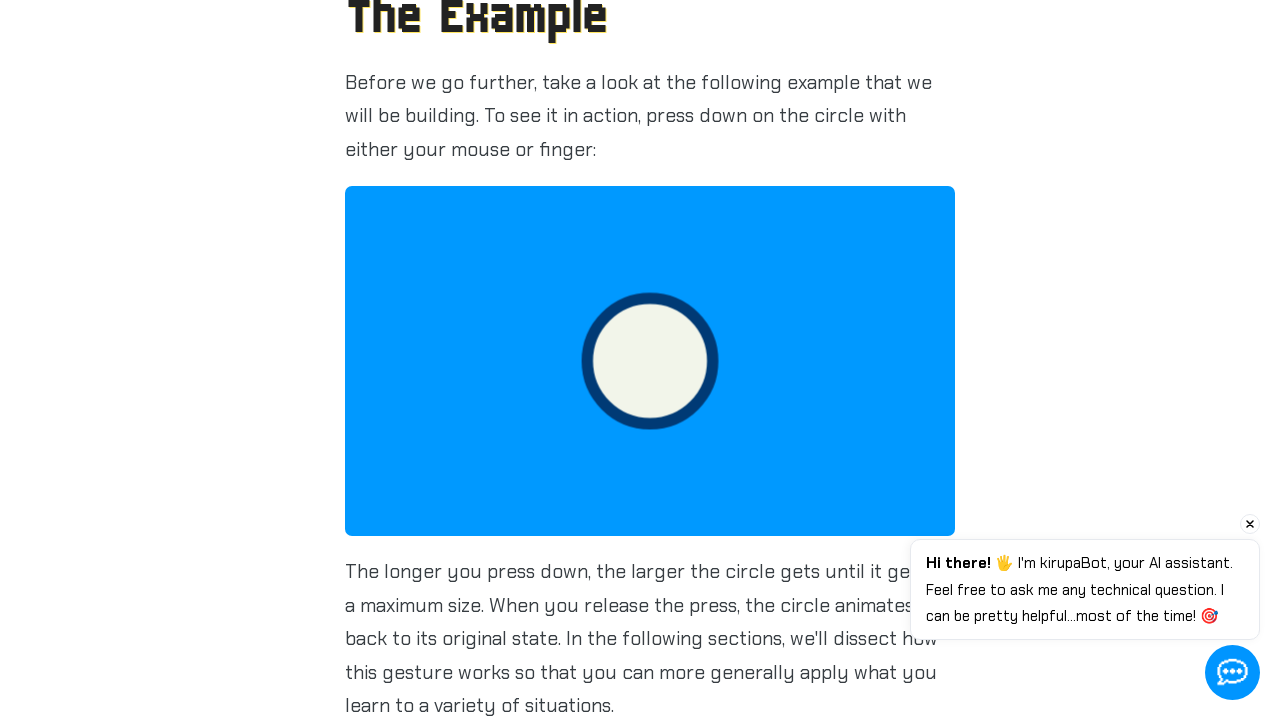

Held mouse button down for 2 seconds
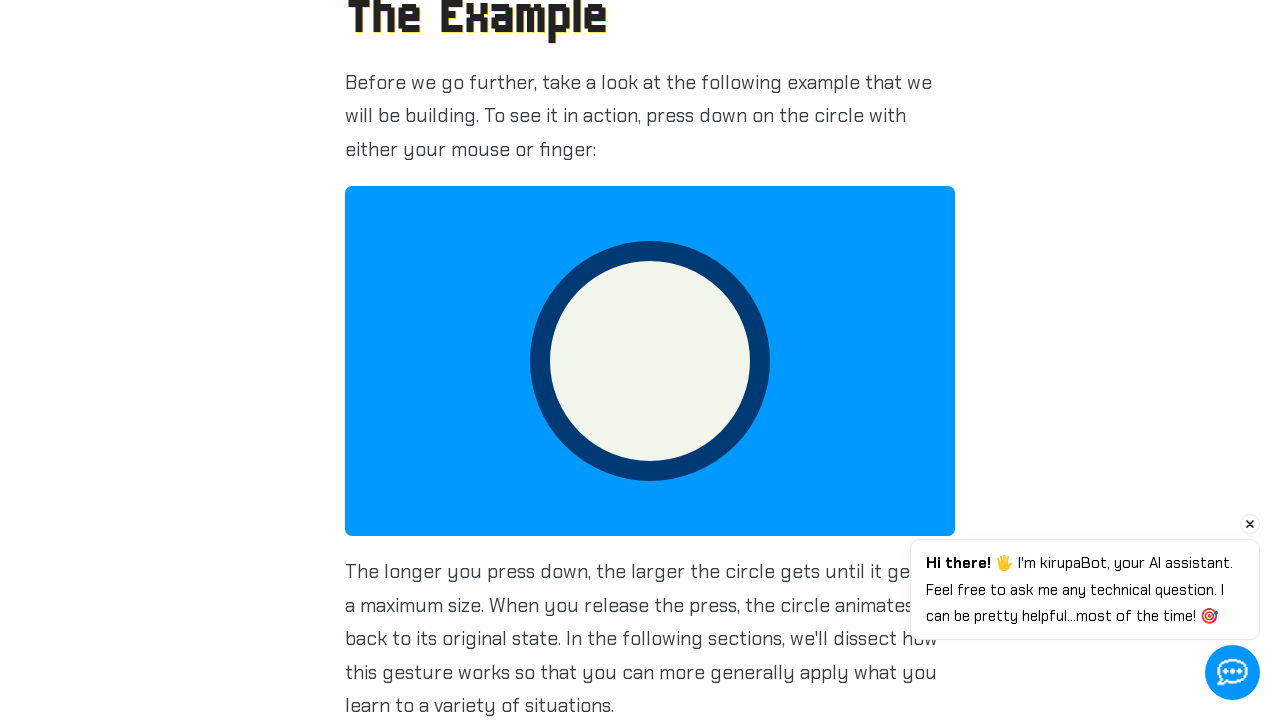

Released the mouse button at (650, 361)
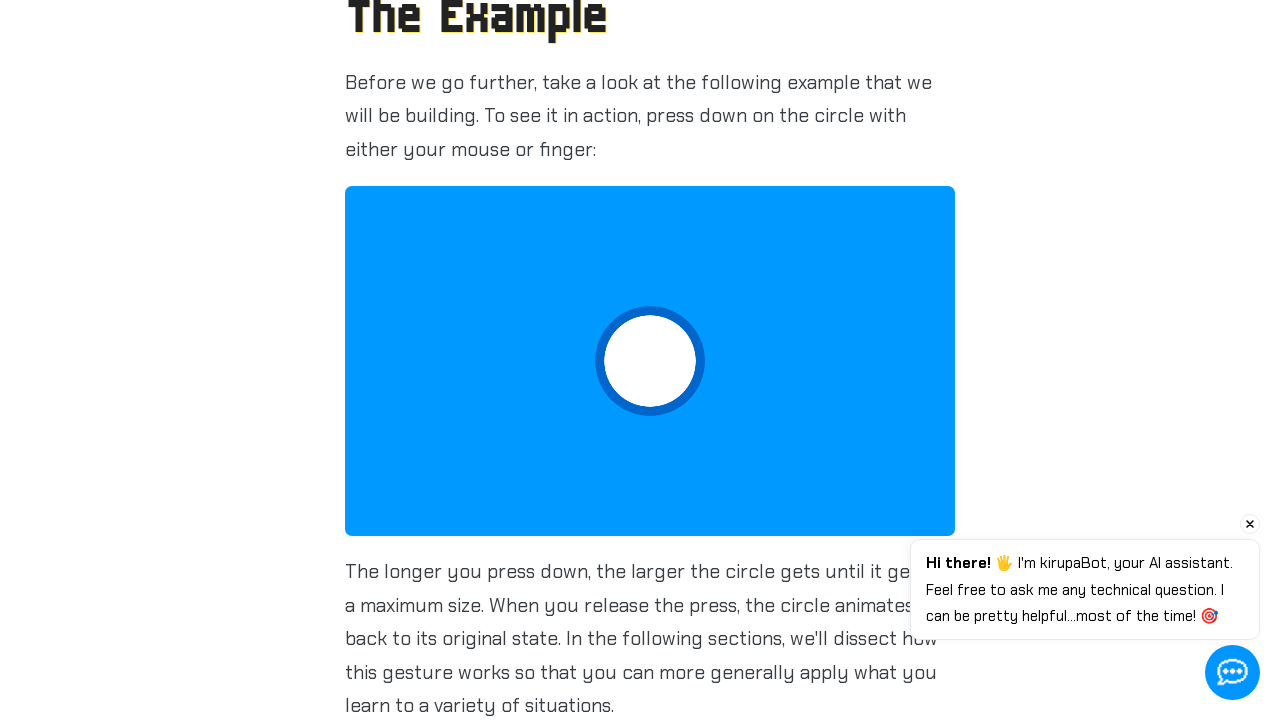

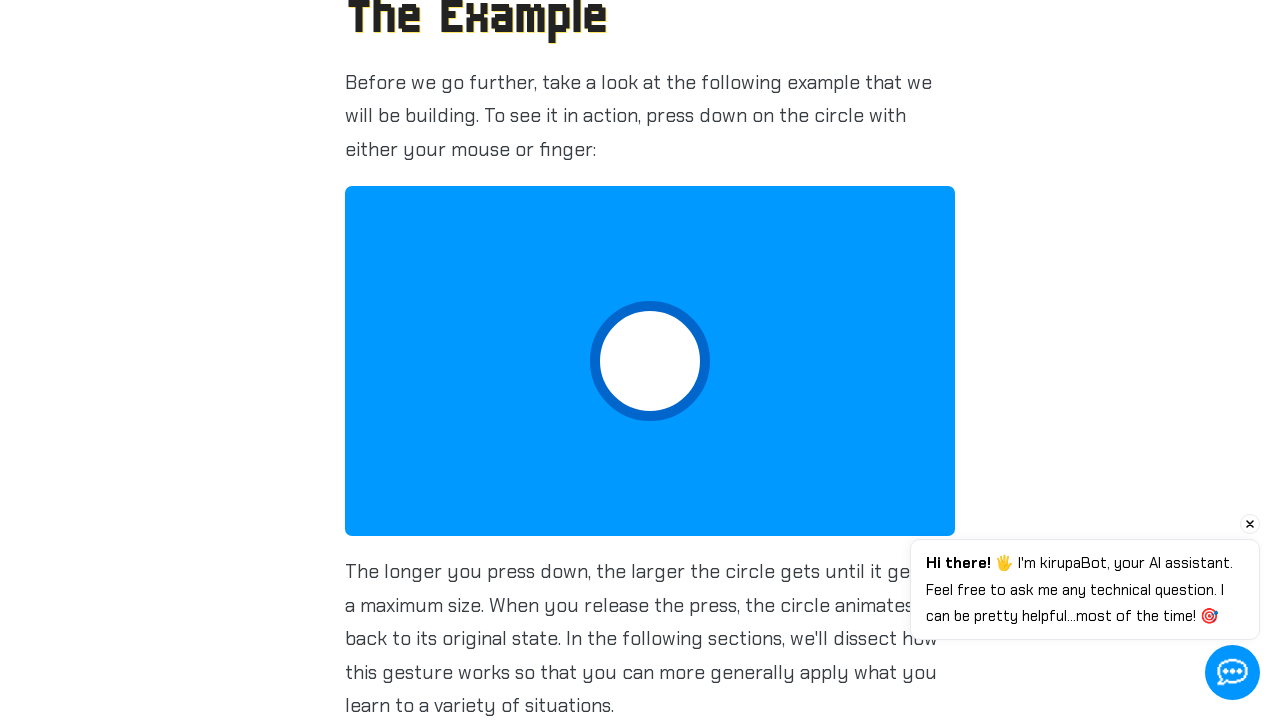